Tests the Playwright documentation site by clicking the "Get Started" link and verifying navigation to the intro documentation page.

Starting URL: https://playwright.dev

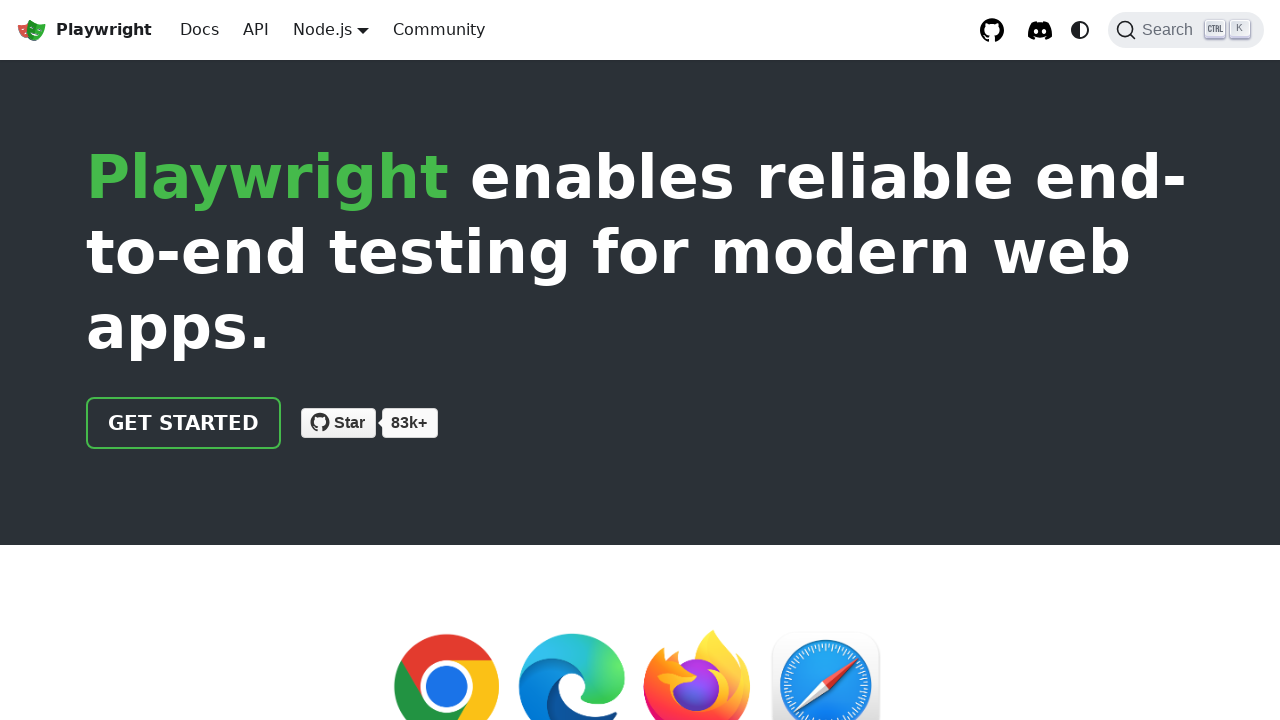

Clicked the 'Get Started' link at (184, 423) on internal:role=link[name="Get Started"i]
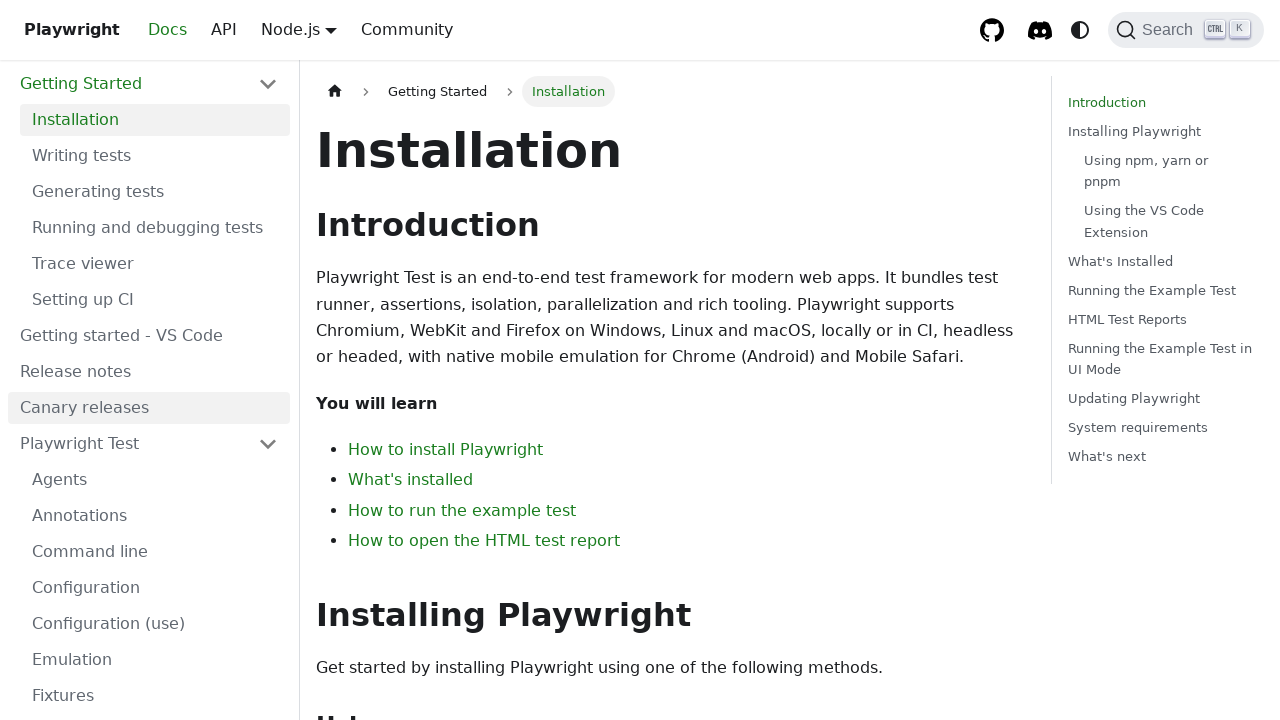

Navigated to intro documentation page
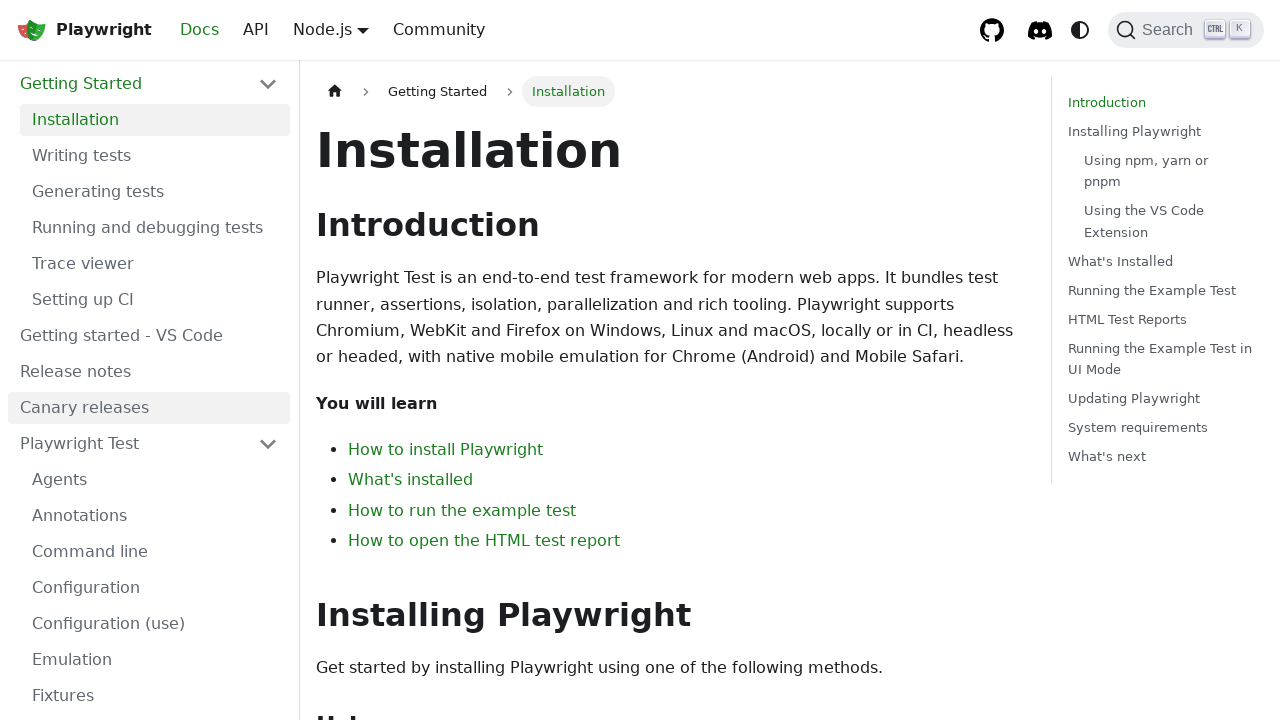

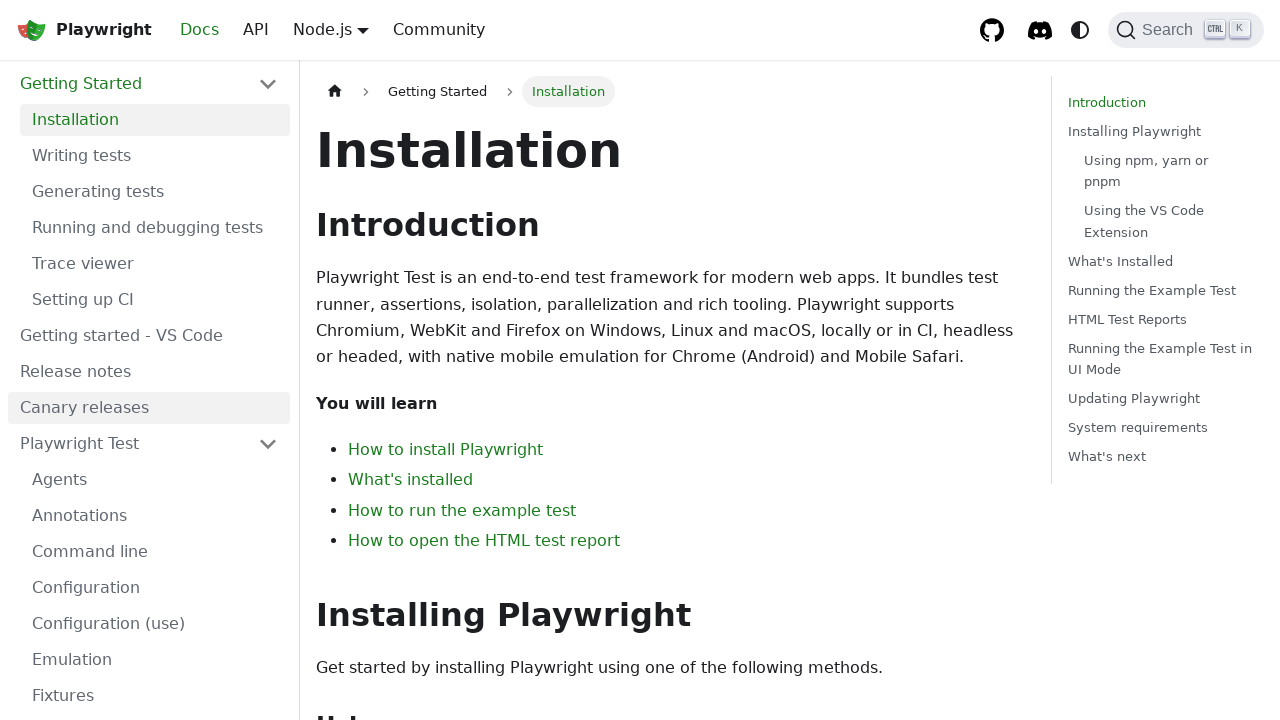